Tests right-click context menu functionality by right-clicking on an element and selecting Edit option

Starting URL: https://swisnl.github.io/jQuery-contextMenu/demo.html

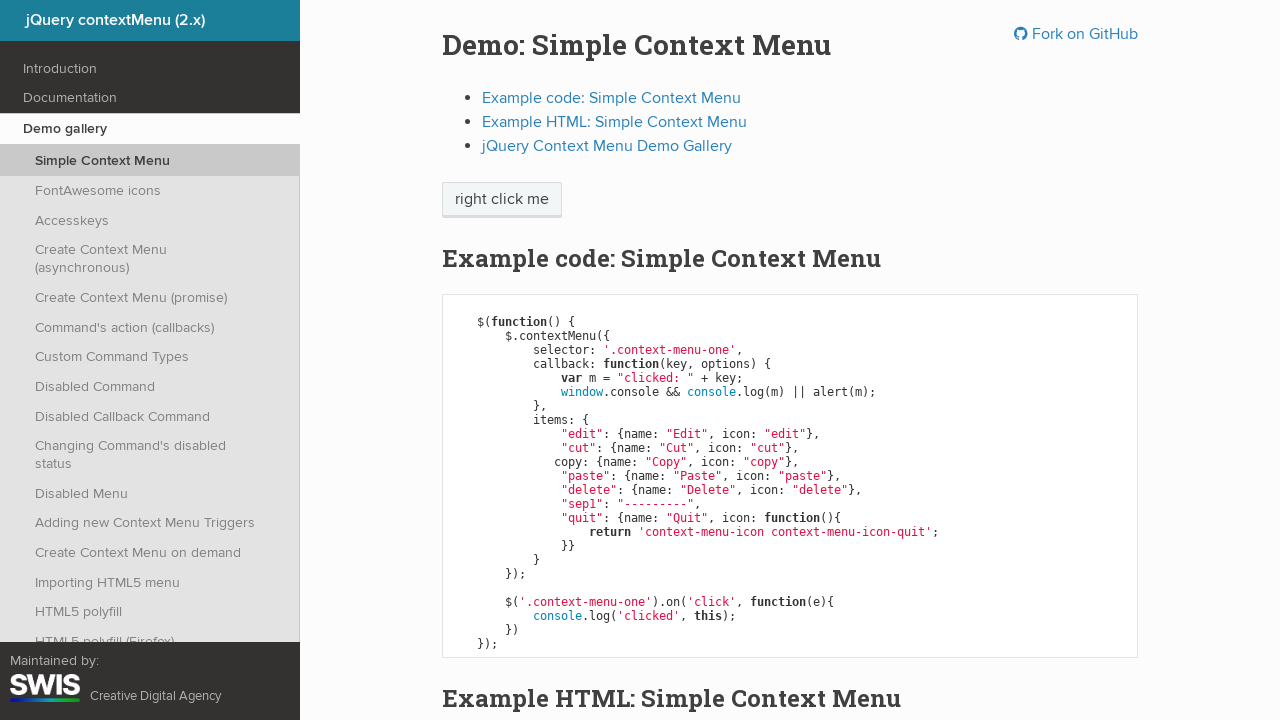

Right-clicked on 'right click me' element to open context menu at (502, 200) on //span[text()='right click me']
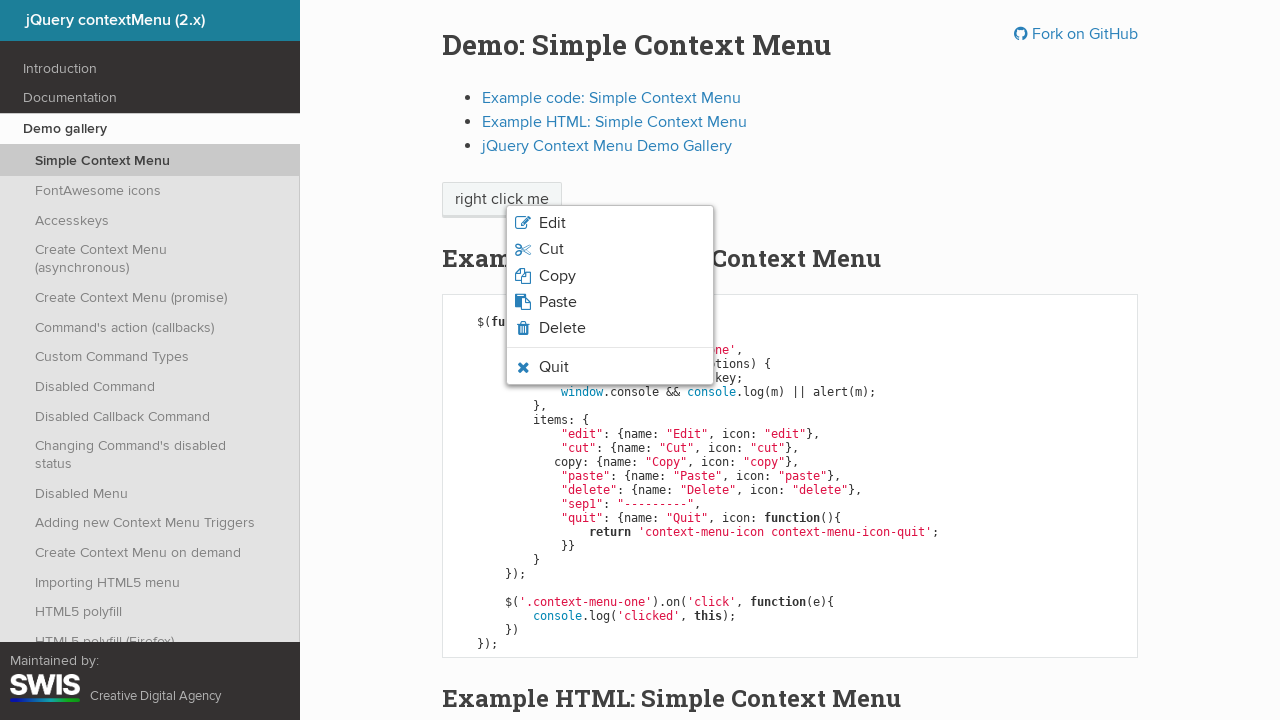

Clicked Edit option from context menu at (552, 223) on xpath=//span[text()='Edit']
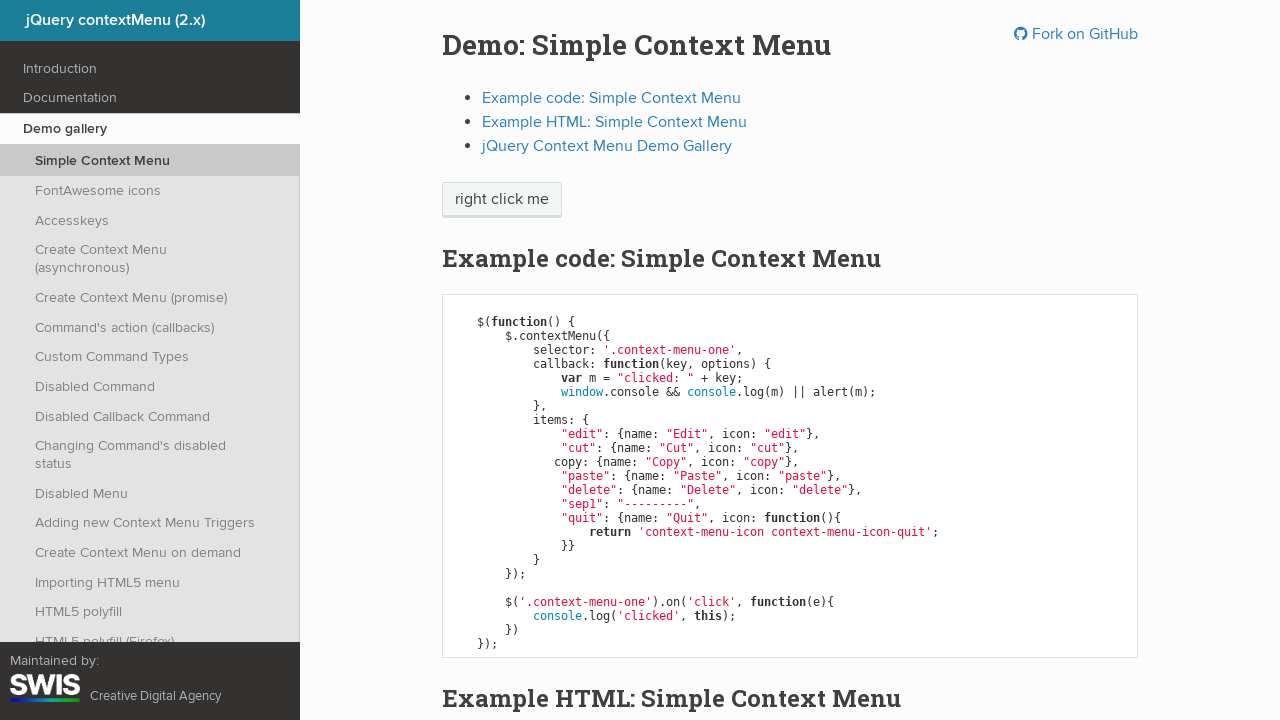

Accepted the alert dialog
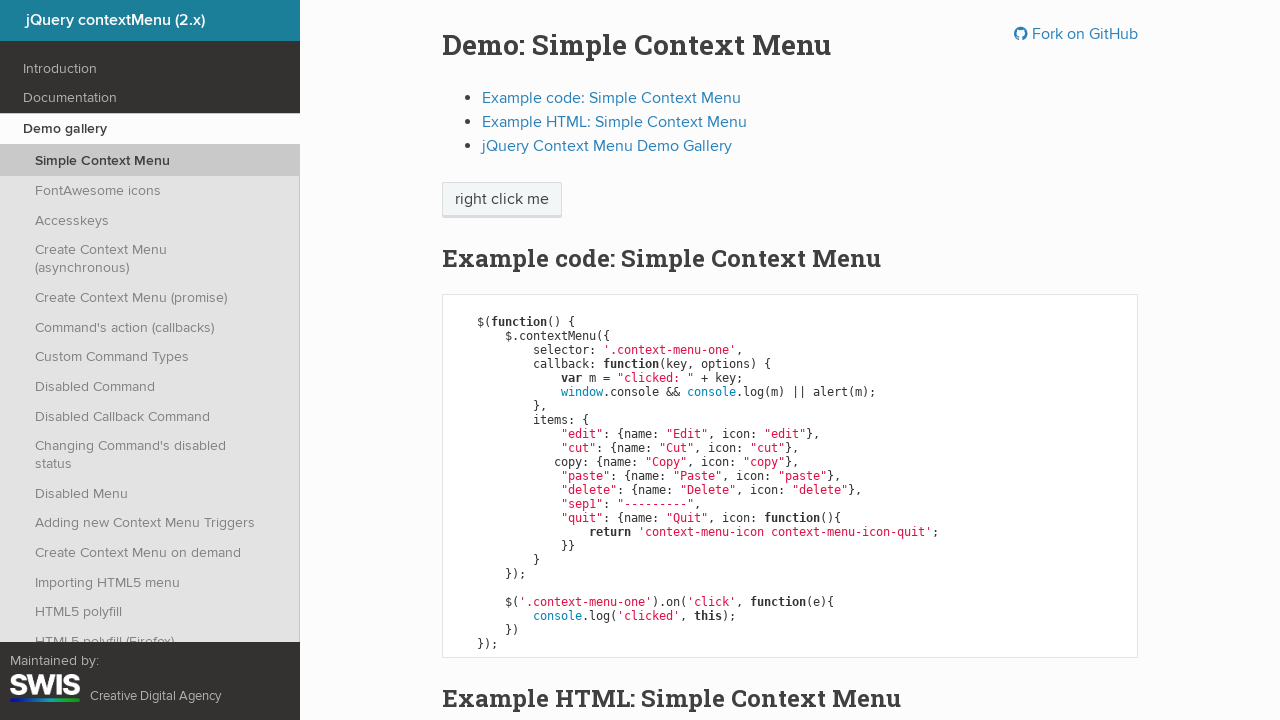

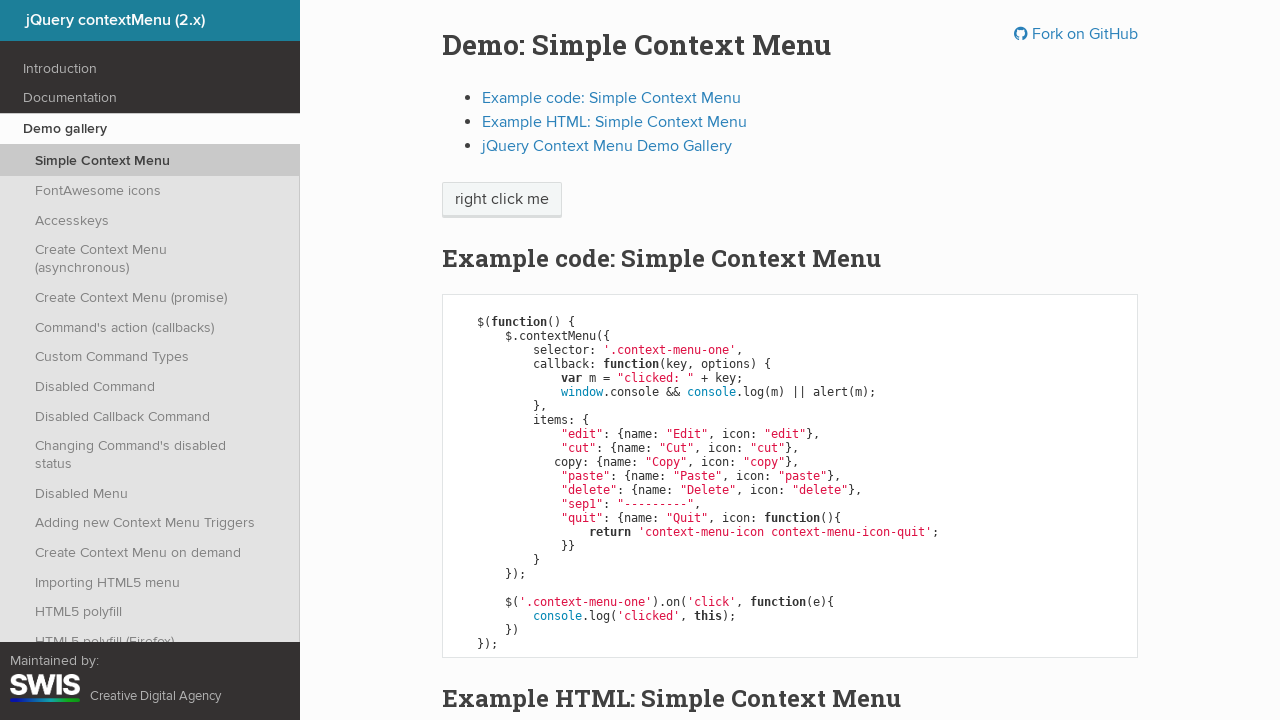